Tests drag and drop functionality by dragging an element horizontally on the jQuery UI draggable demo page

Starting URL: https://jqueryui.com/draggable/

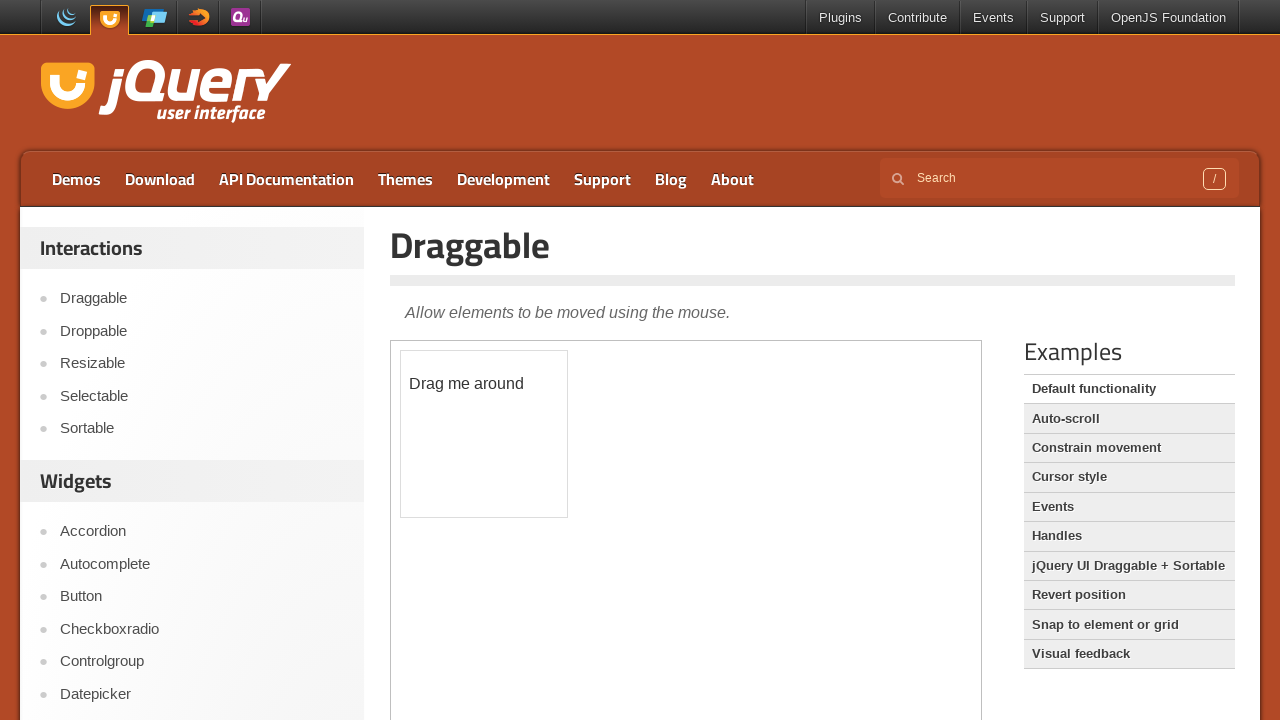

Located the demo iframe
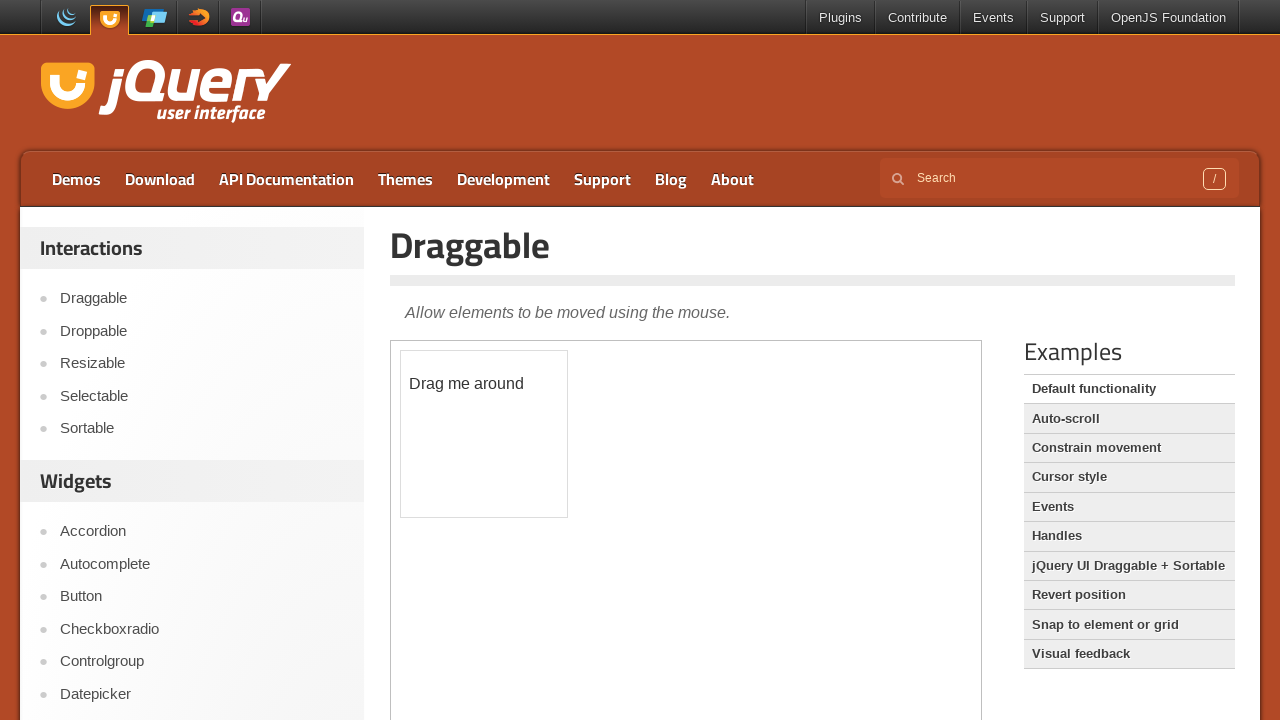

Located the draggable element with text 'Drag me around'
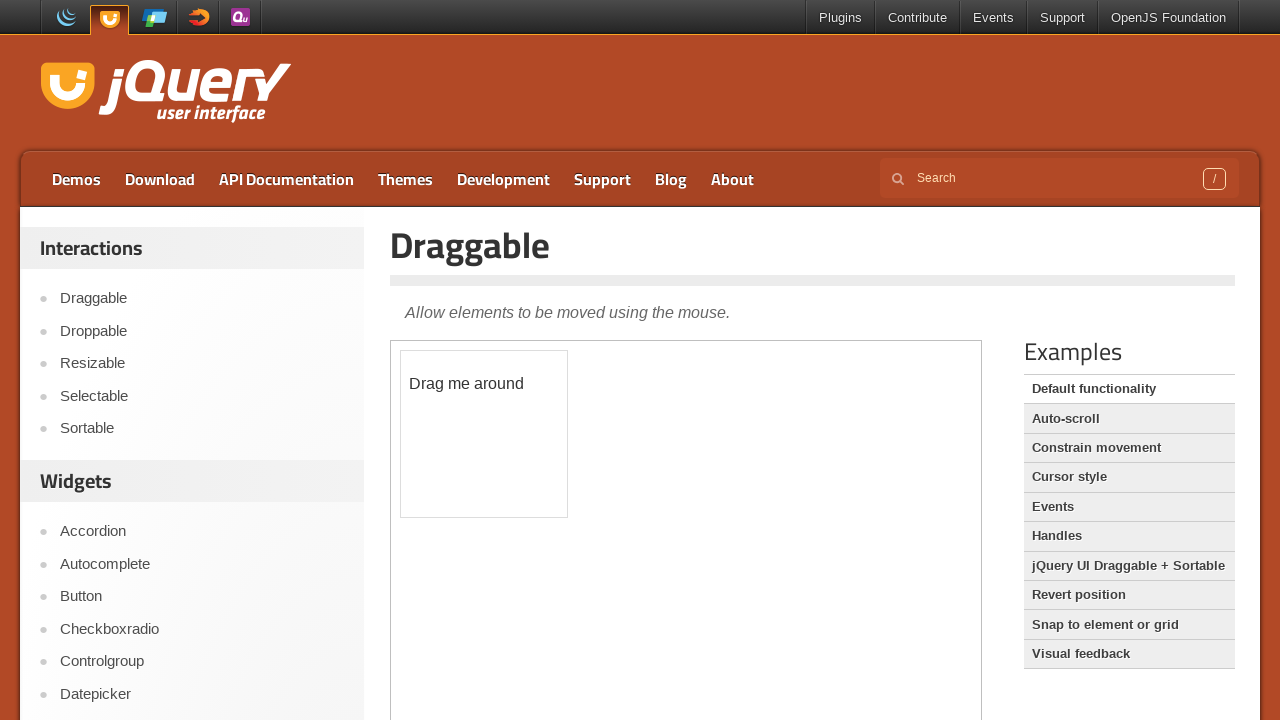

Dragged element 100 pixels to the right at (509, 375)
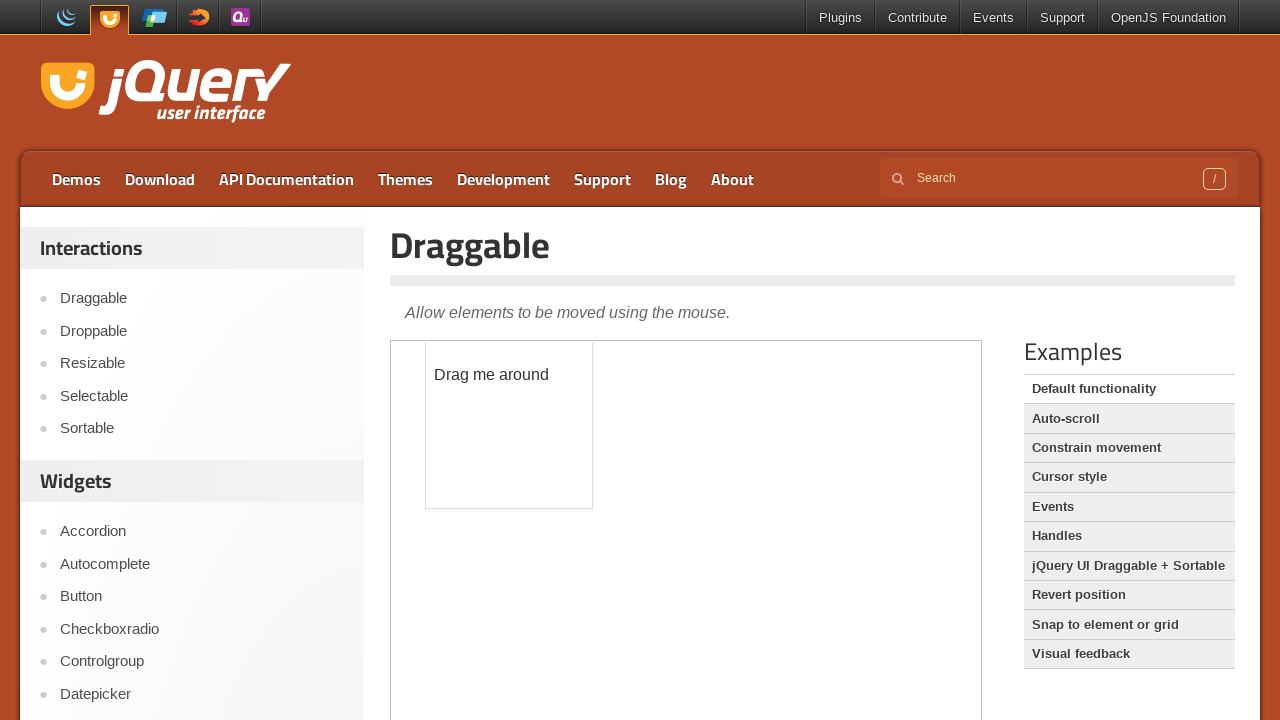

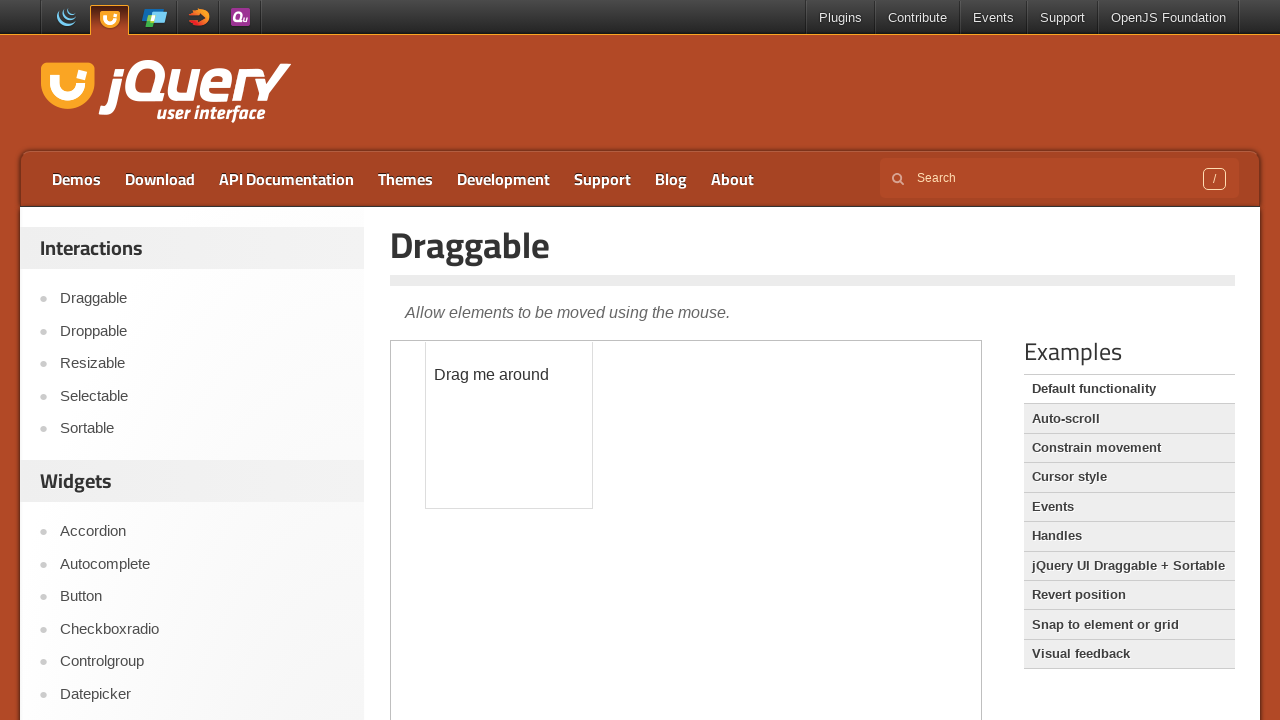